Opens the Zerodha Kite trading platform homepage and verifies the page loads successfully

Starting URL: https://kite.zerodha.com/

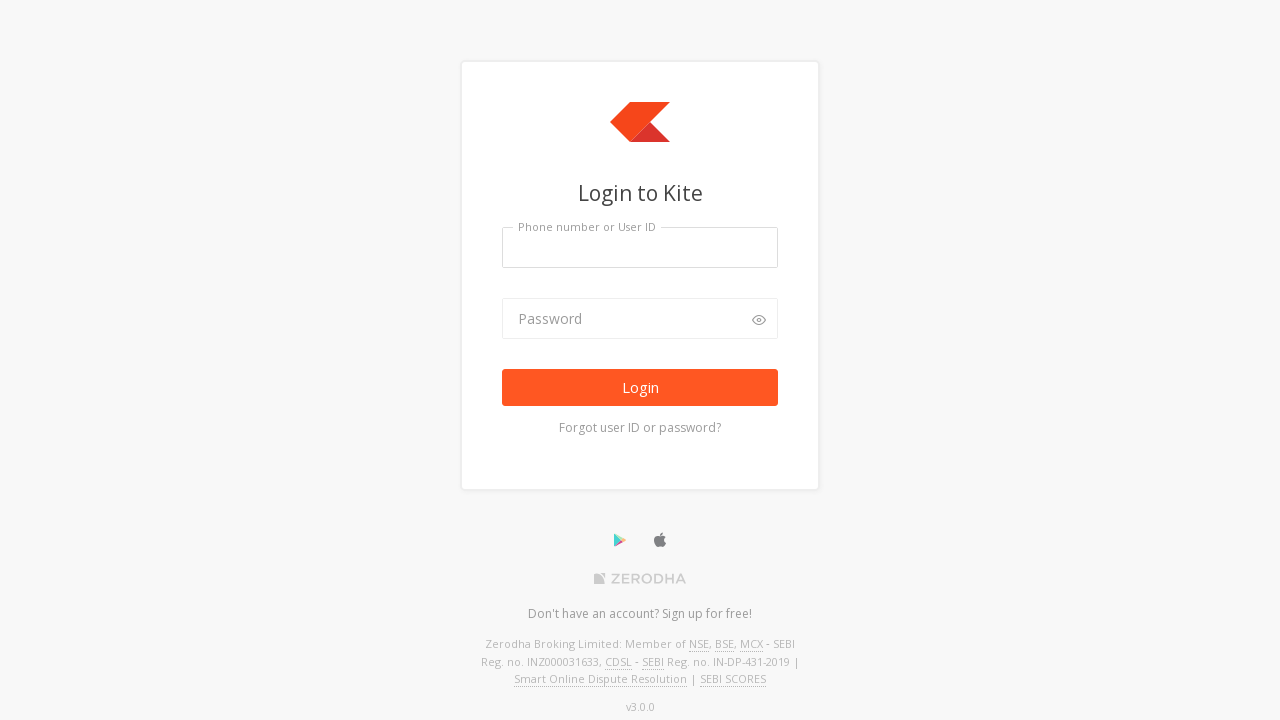

Set viewport size to 1920x1080
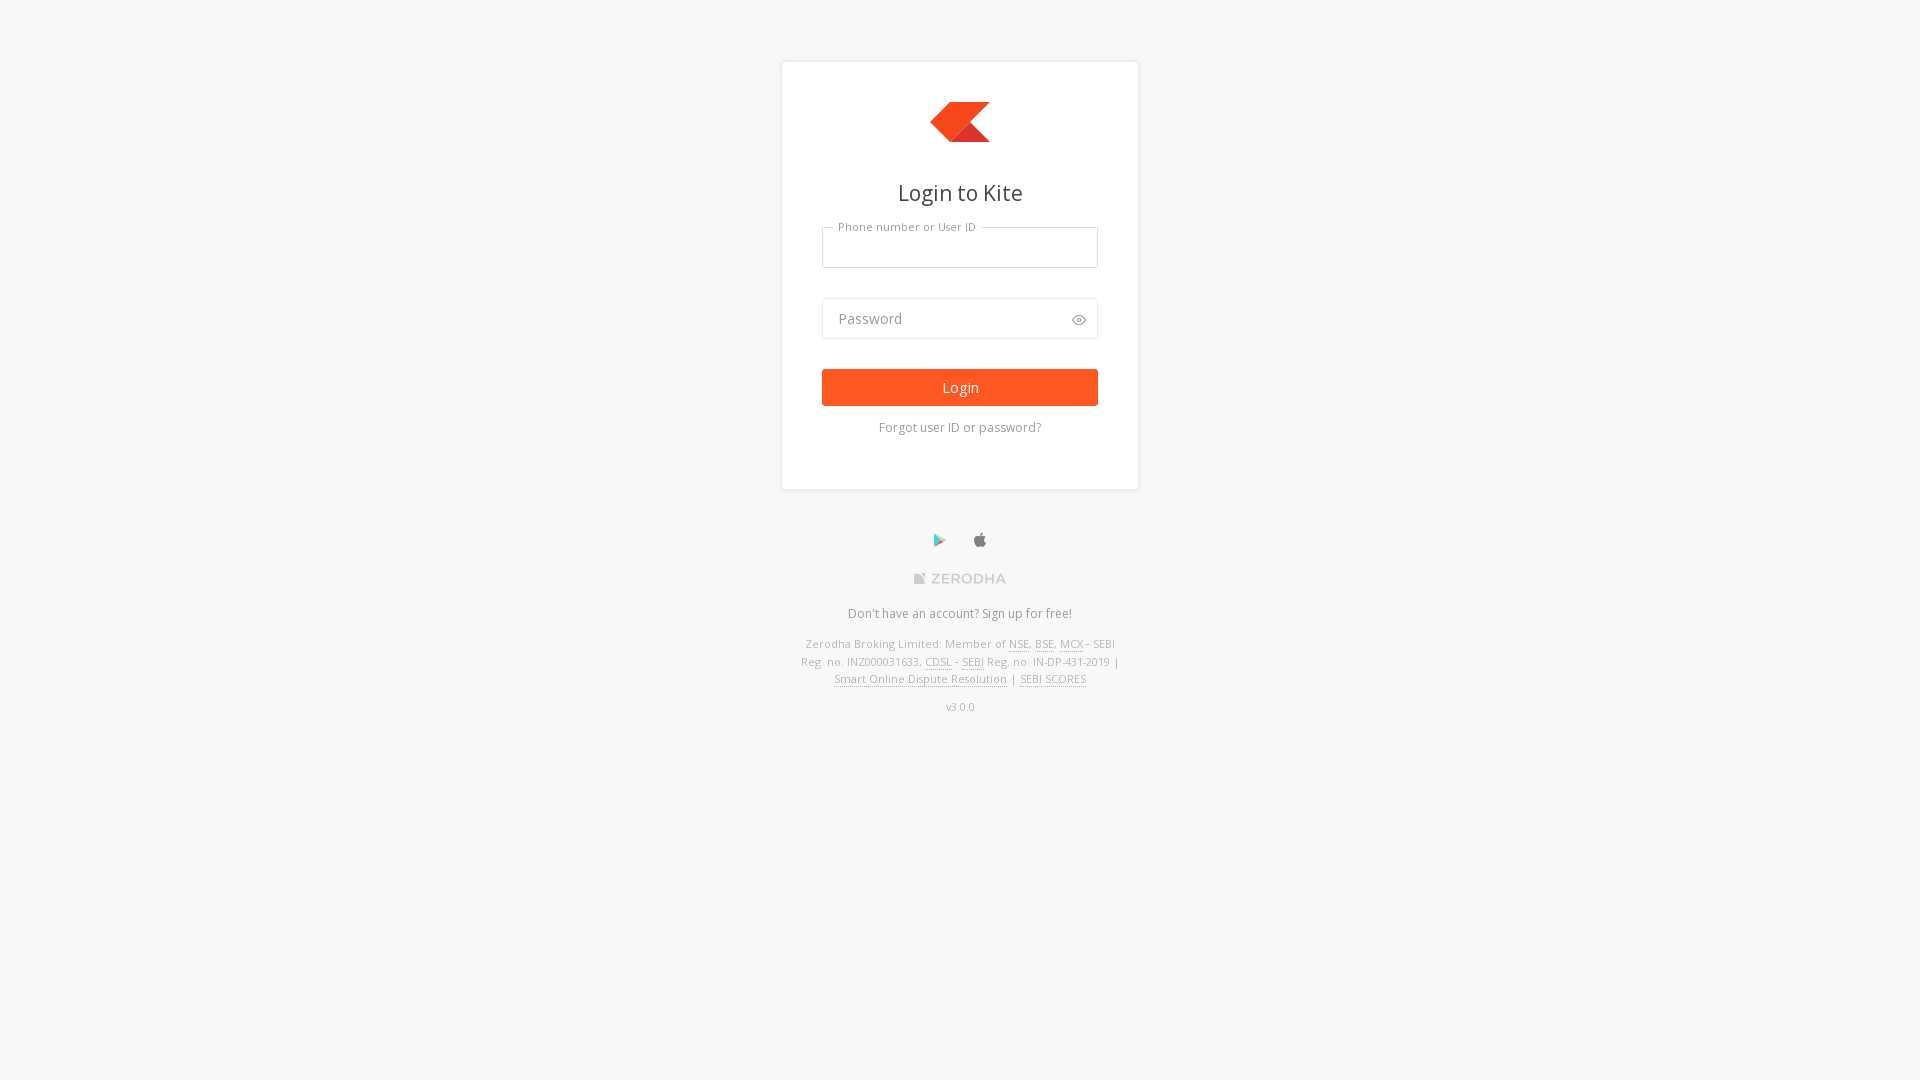

Zerodha Kite trading platform homepage loaded successfully
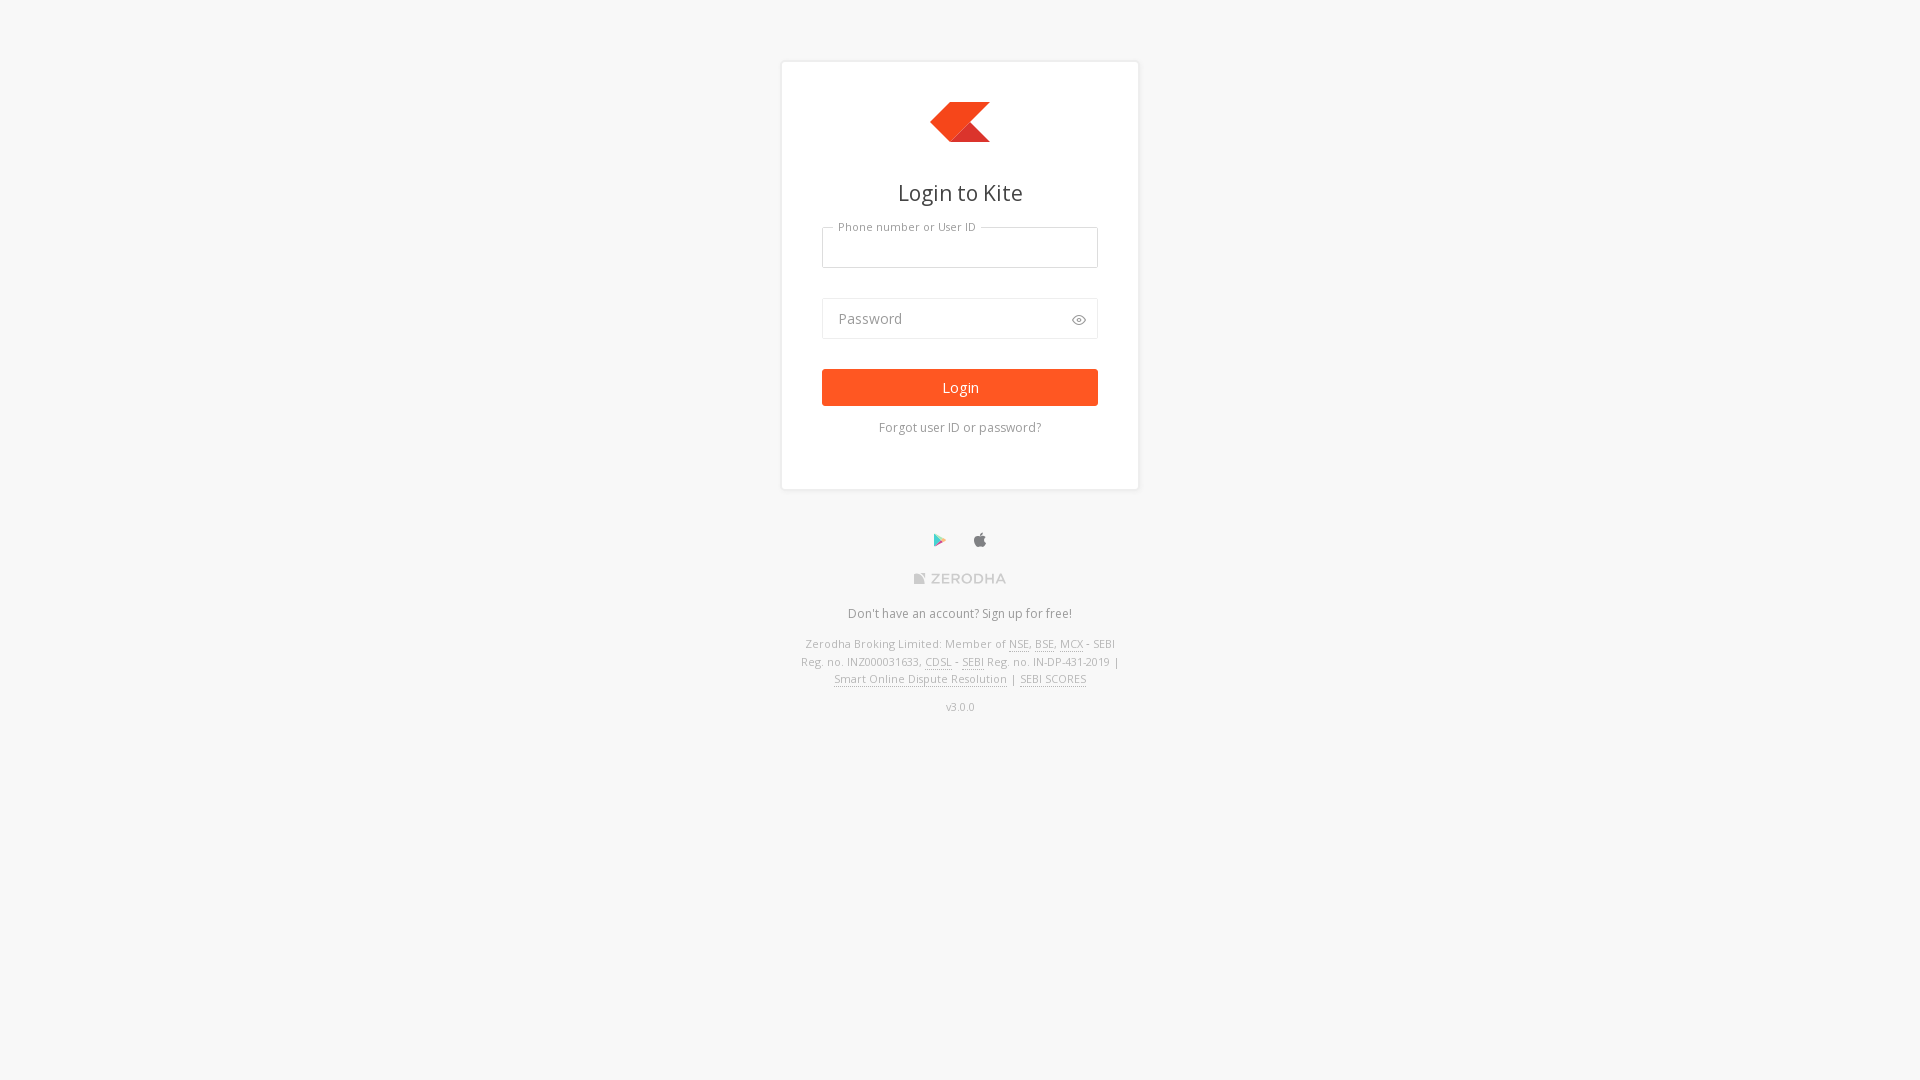

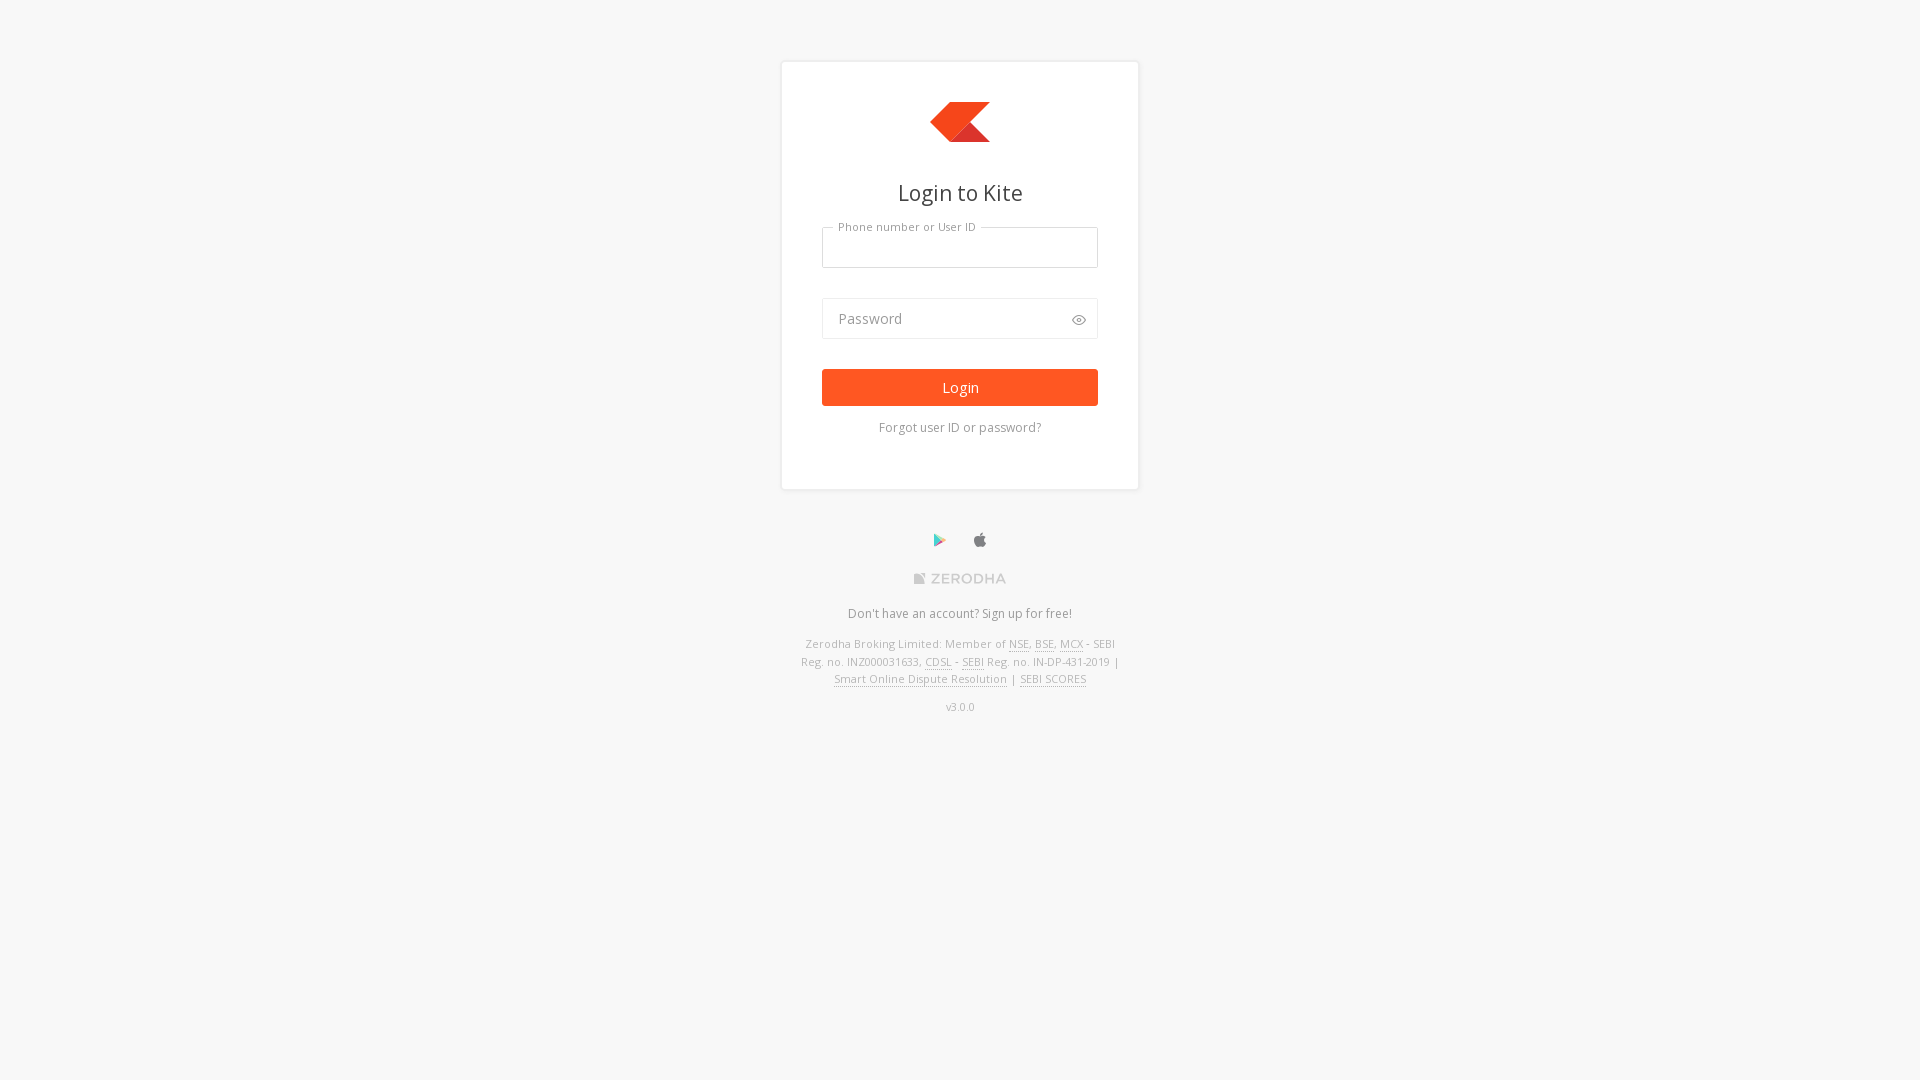